Navigates to a mall's food and beverages shop listing page and waits for the store cards to load

Starting URL: https://www.1utama.com.my/mall-shop/?storeCat=food-beverages

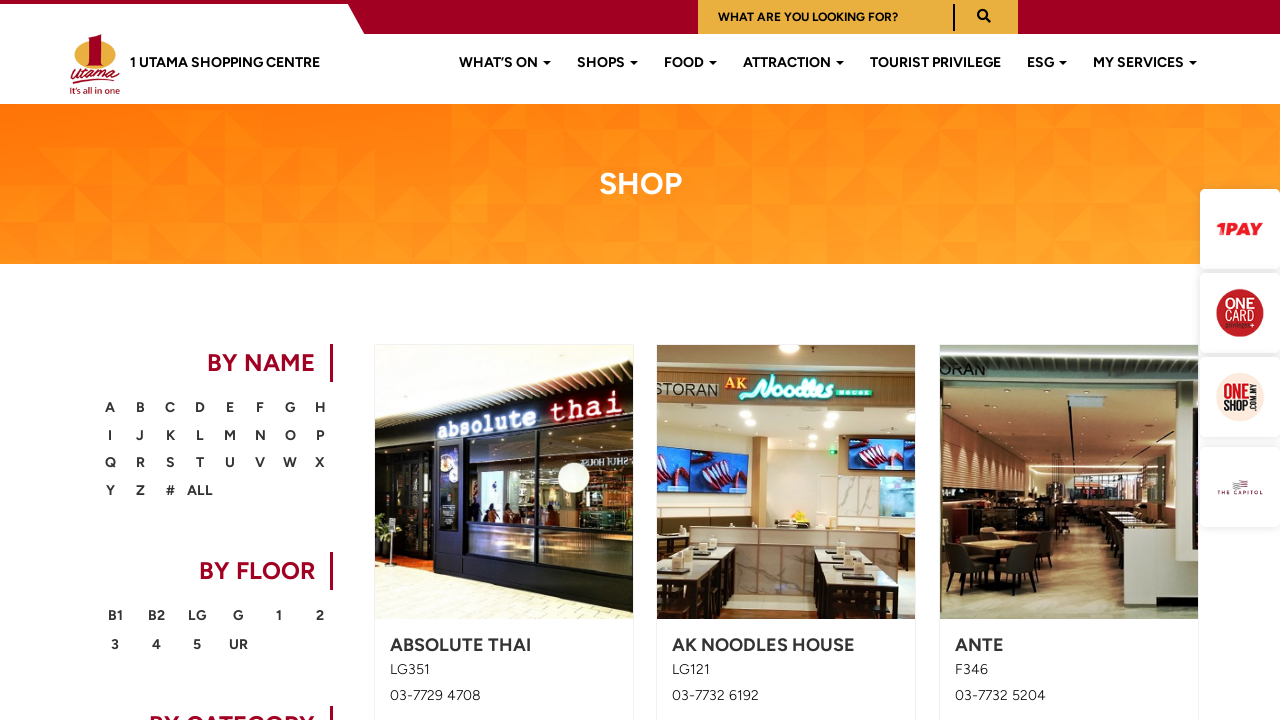

Navigated to 1Utama food and beverages shop listing page
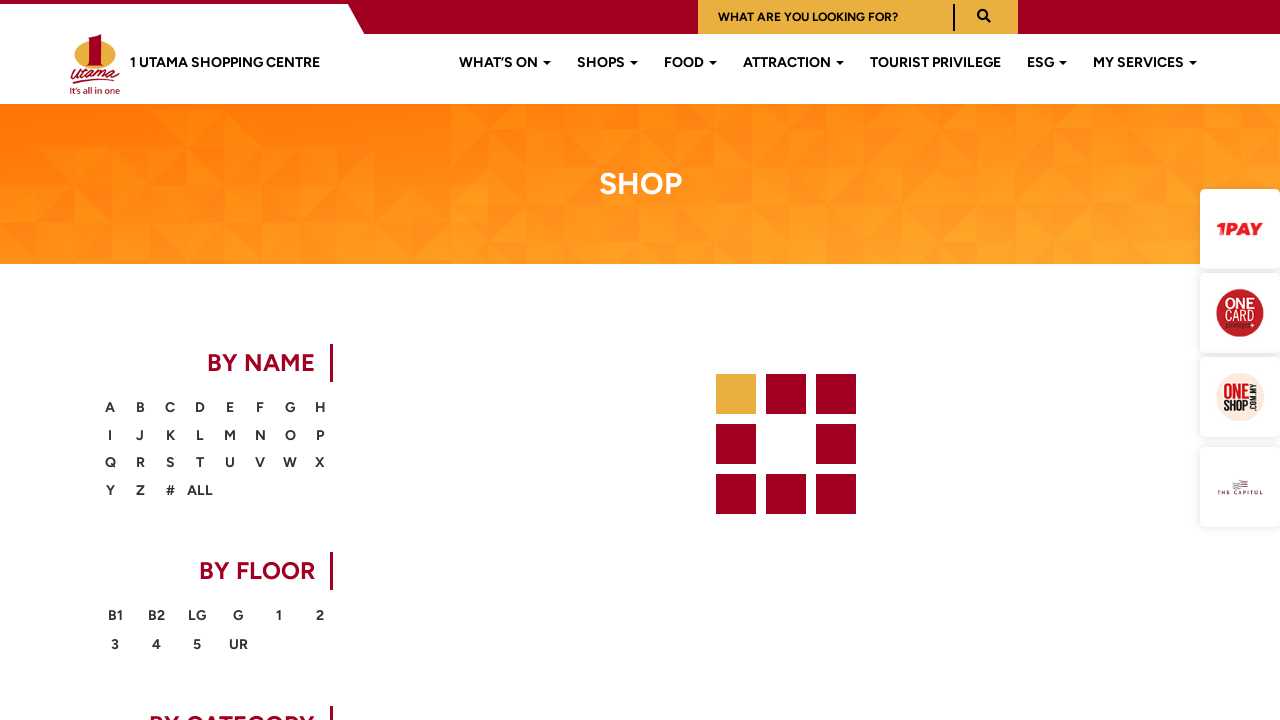

Store cards loaded on the page
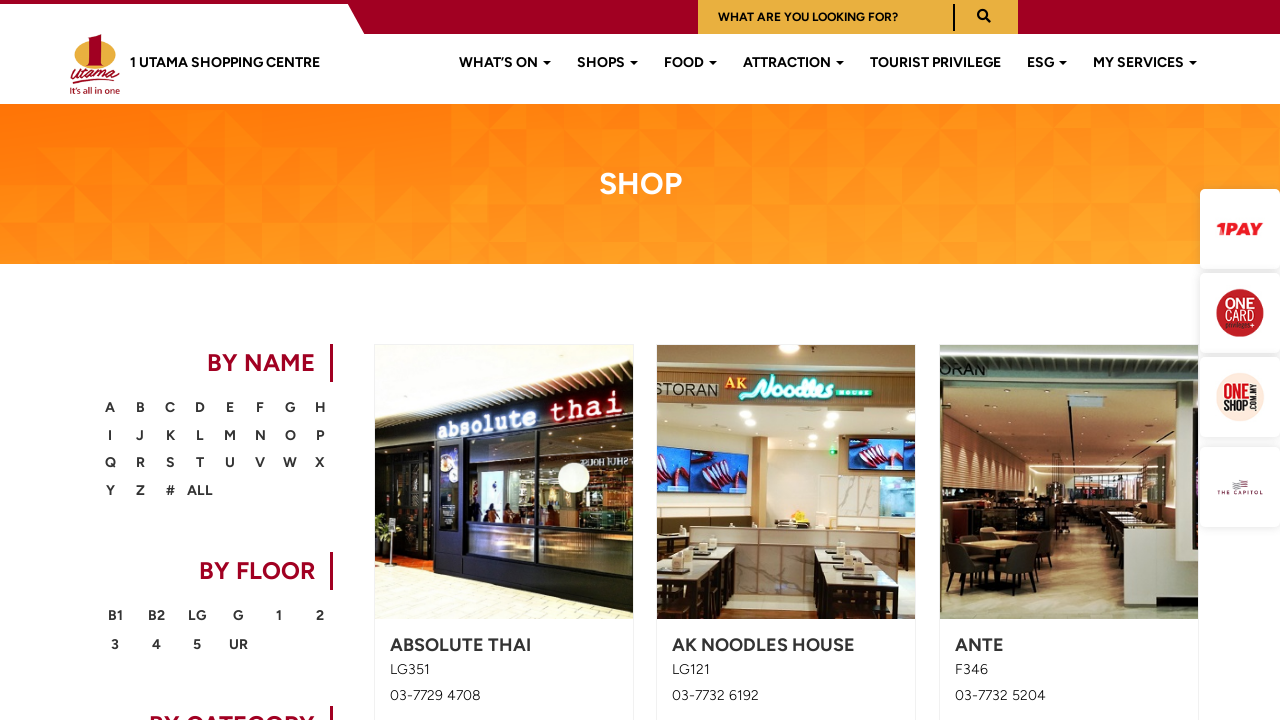

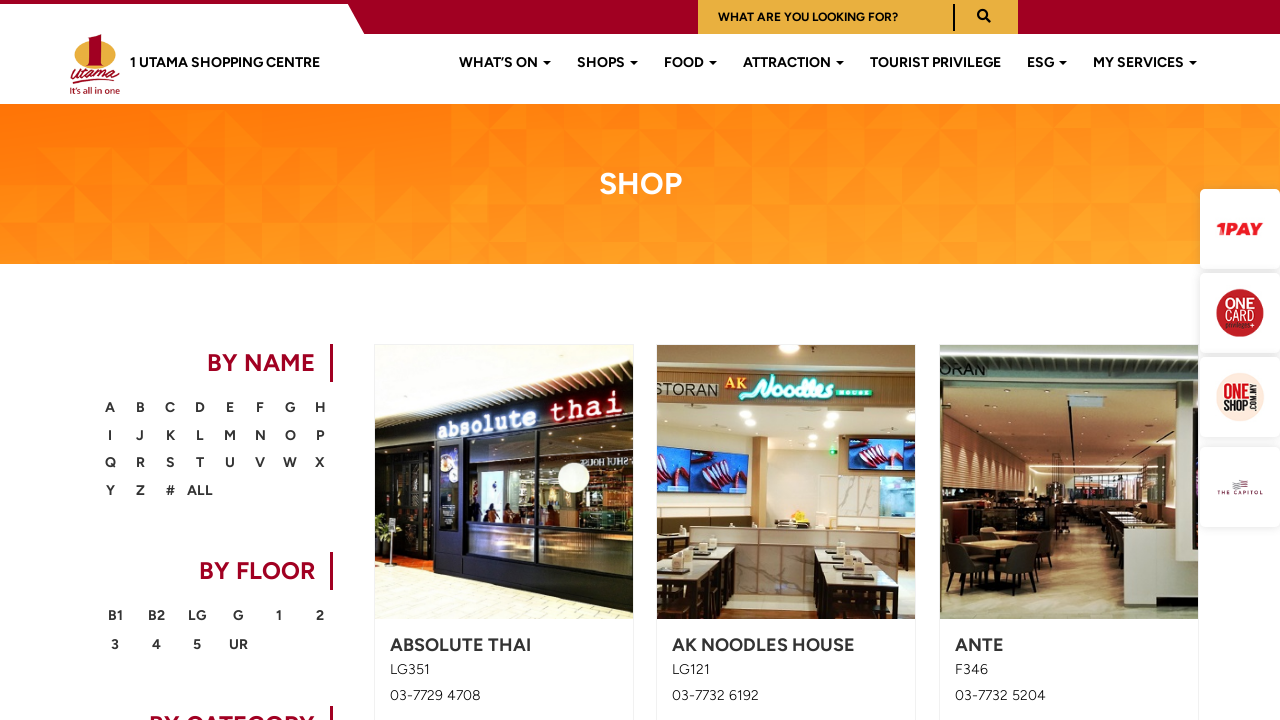